Tests JavaScript alert handling by triggering confirm dialogs and accepting/dismissing them

Starting URL: https://v1.training-support.net/selenium/javascript-alerts

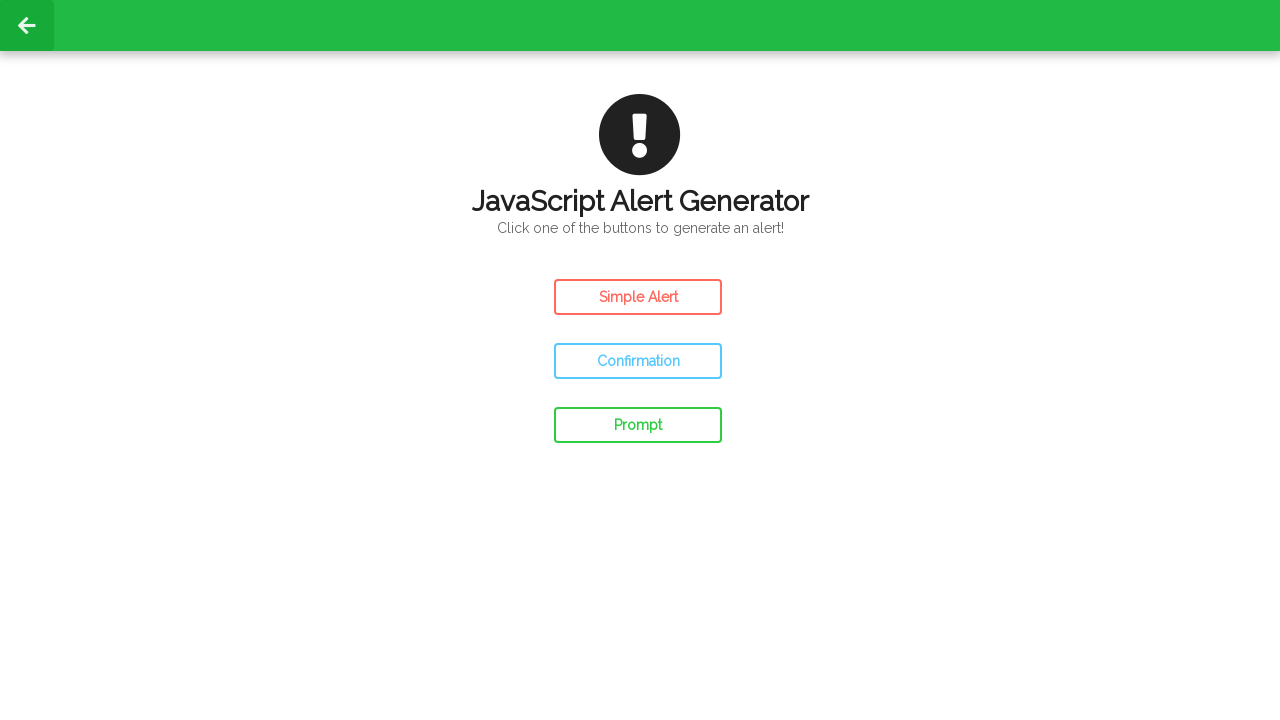

Clicked confirm button to trigger first alert at (638, 361) on button#confirm
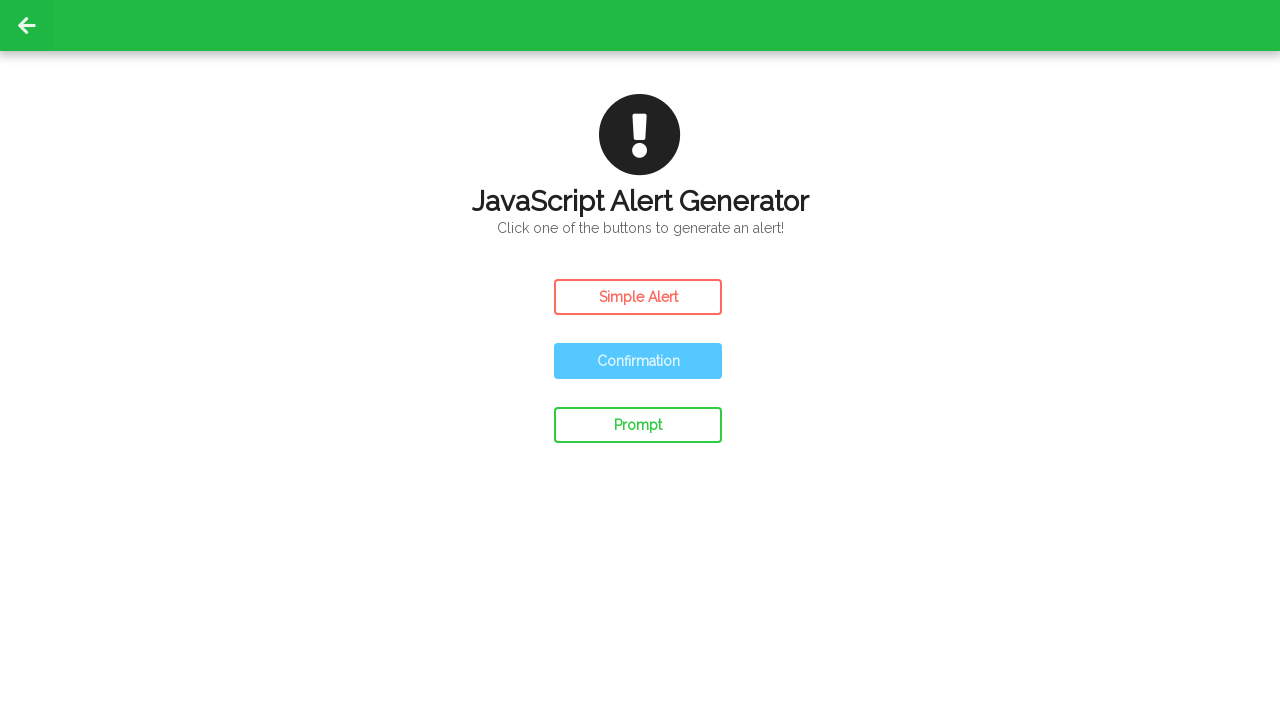

Set up dialog handler to accept the first confirm alert
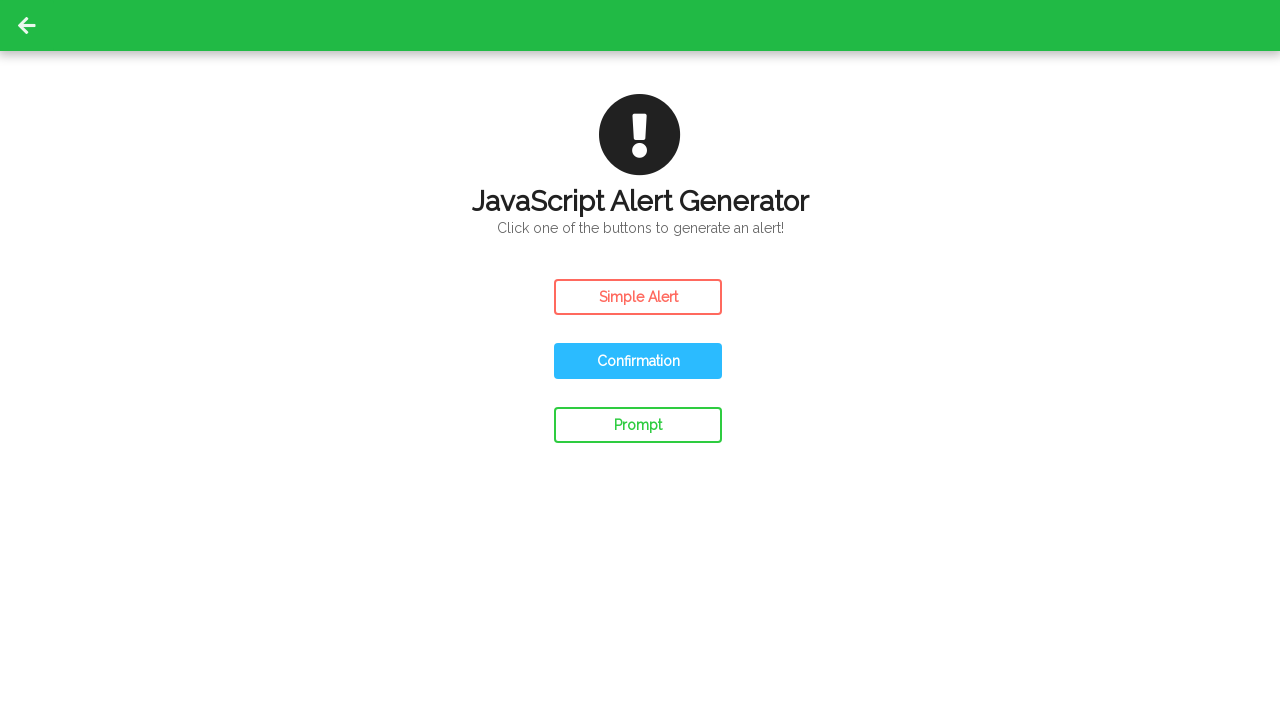

Clicked confirm button to trigger second alert at (638, 361) on button#confirm
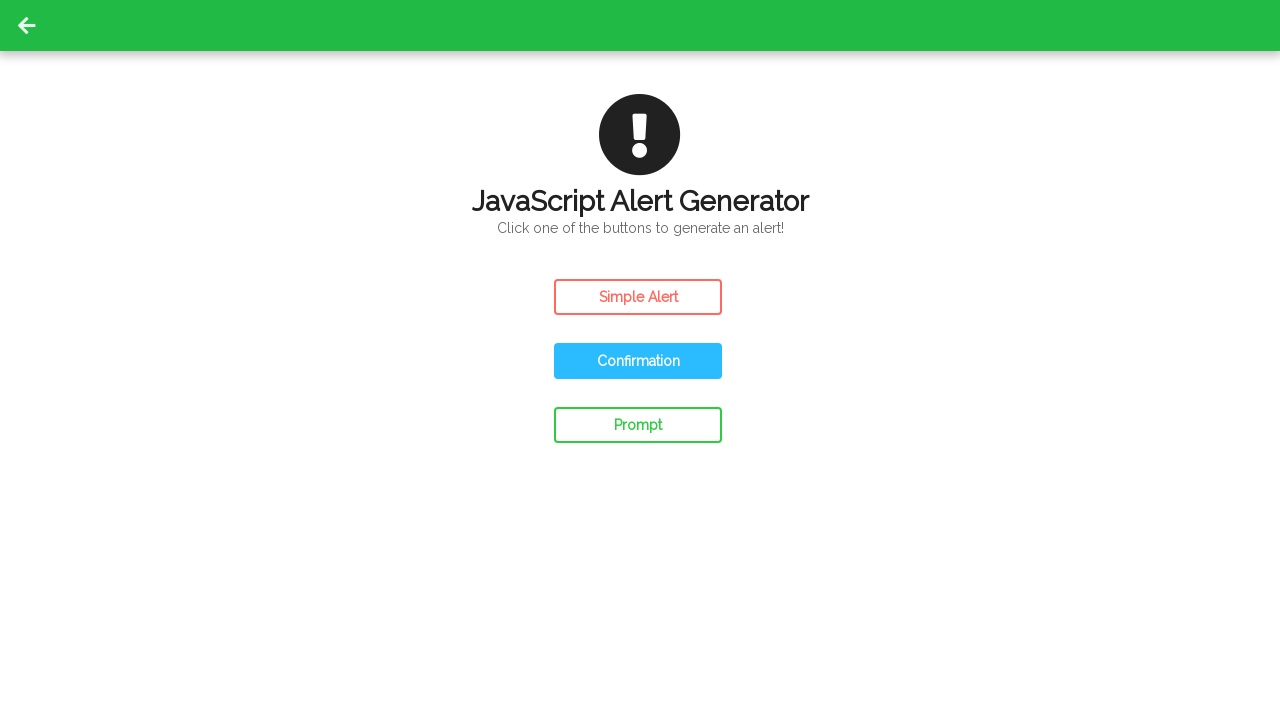

Set up dialog handler to dismiss the second confirm alert
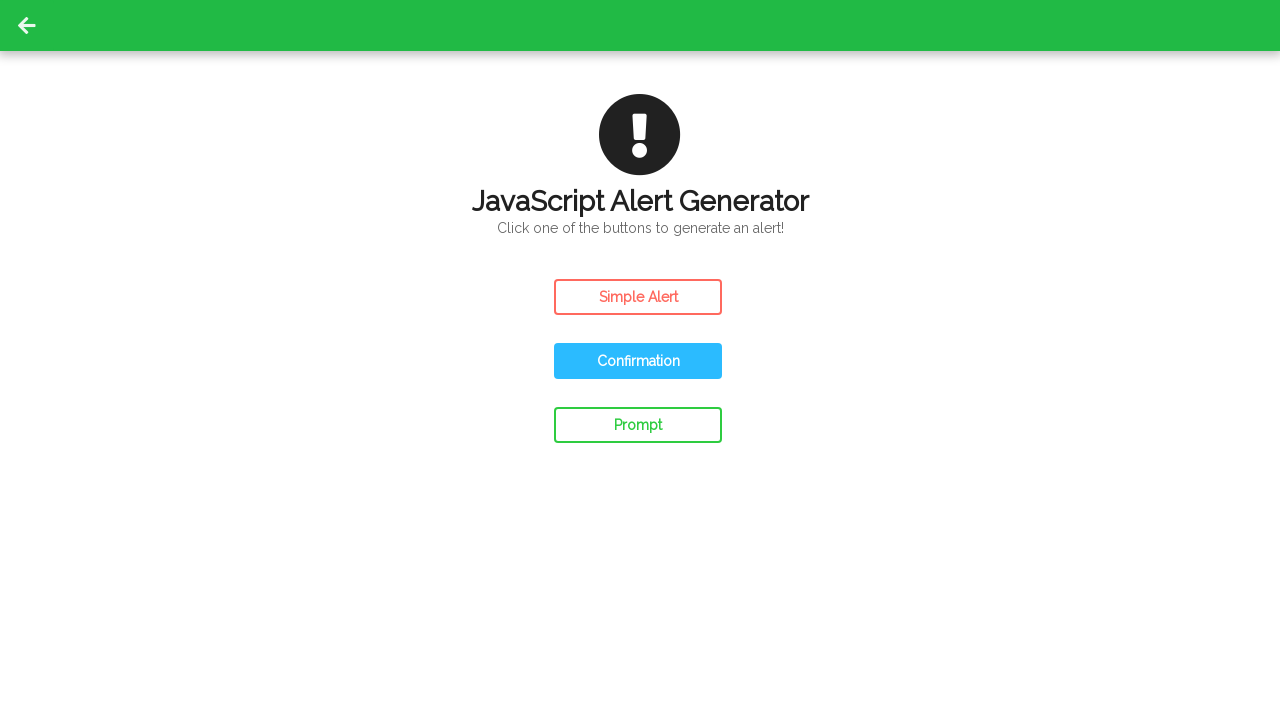

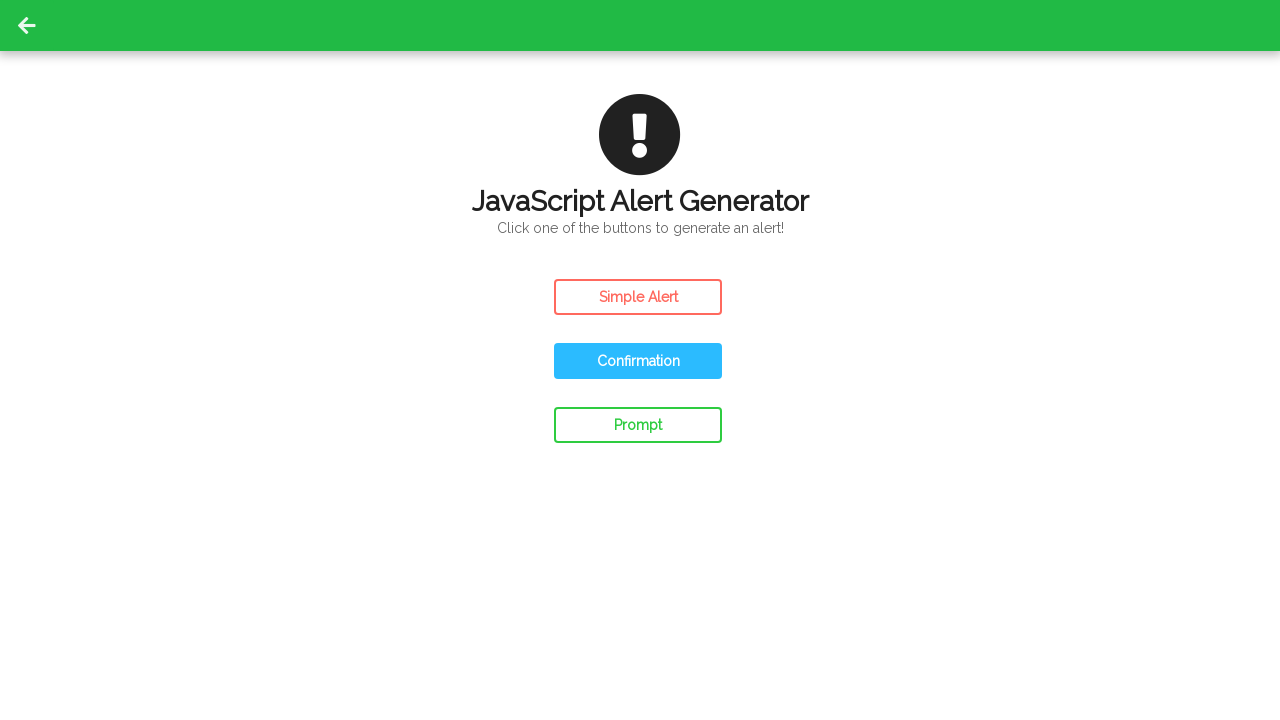